Tests double-click mouse action functionality by performing a double-click on a button element on a test automation practice page.

Starting URL: http://testautomationpractice.blogspot.com

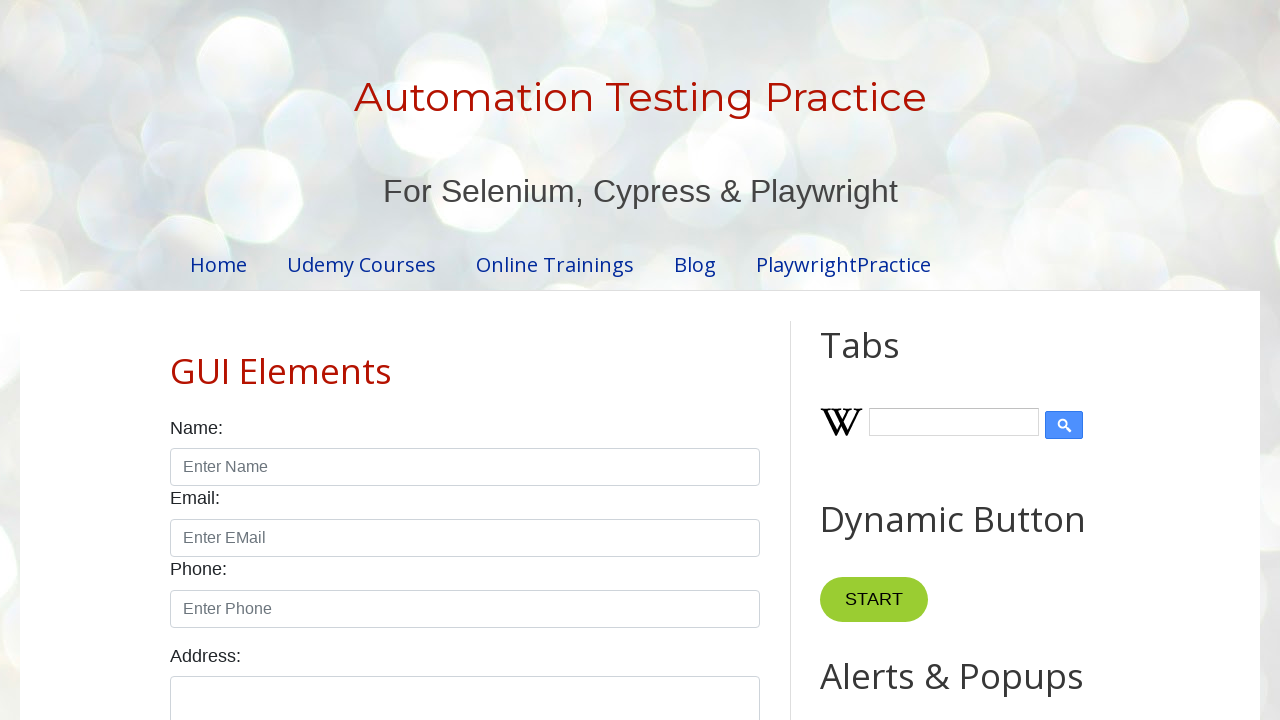

Located button element with ID HTML10 for double-click action
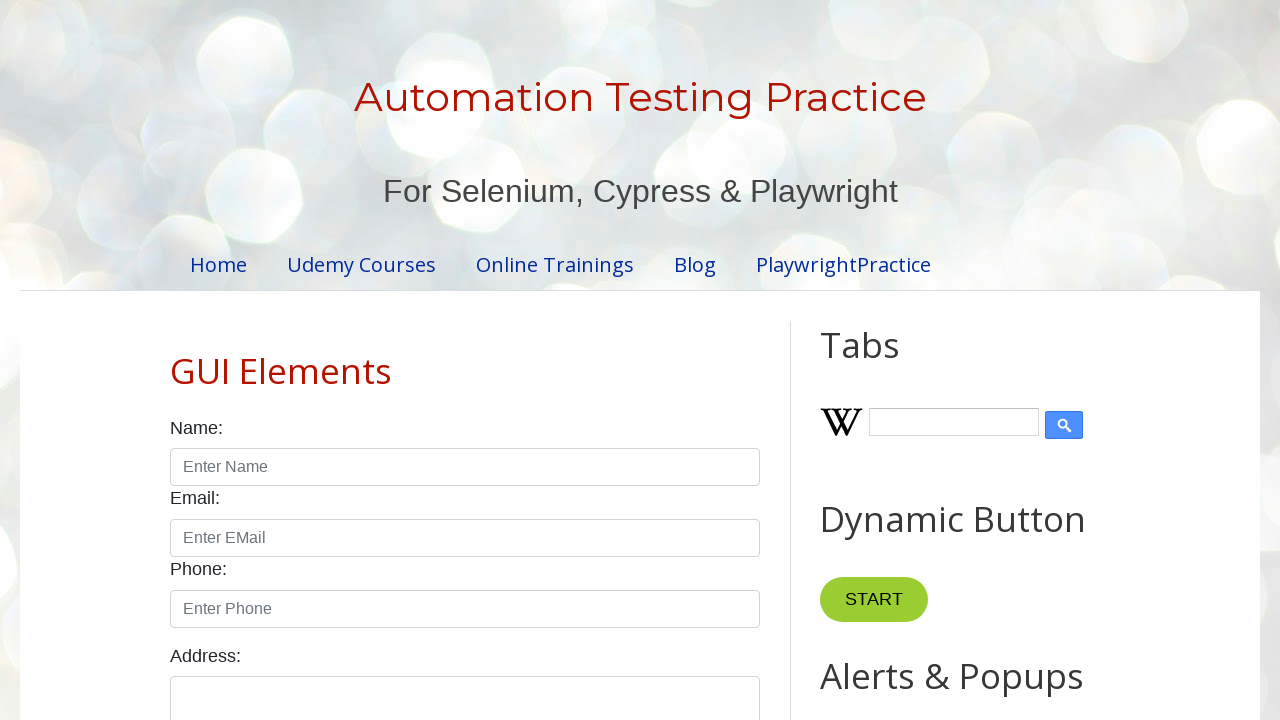

Performed double-click on button element at (885, 360) on xpath=//*[@id='HTML10']/div[1]/button
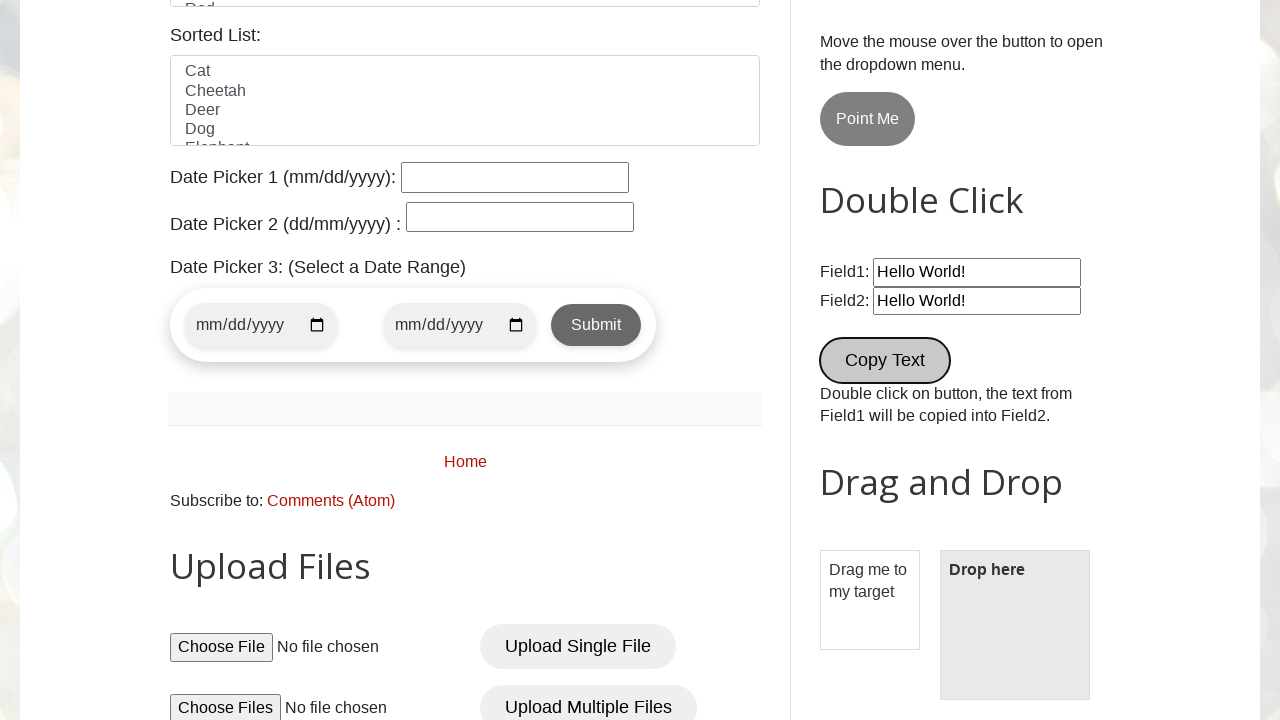

Waited 1000ms to observe double-click result
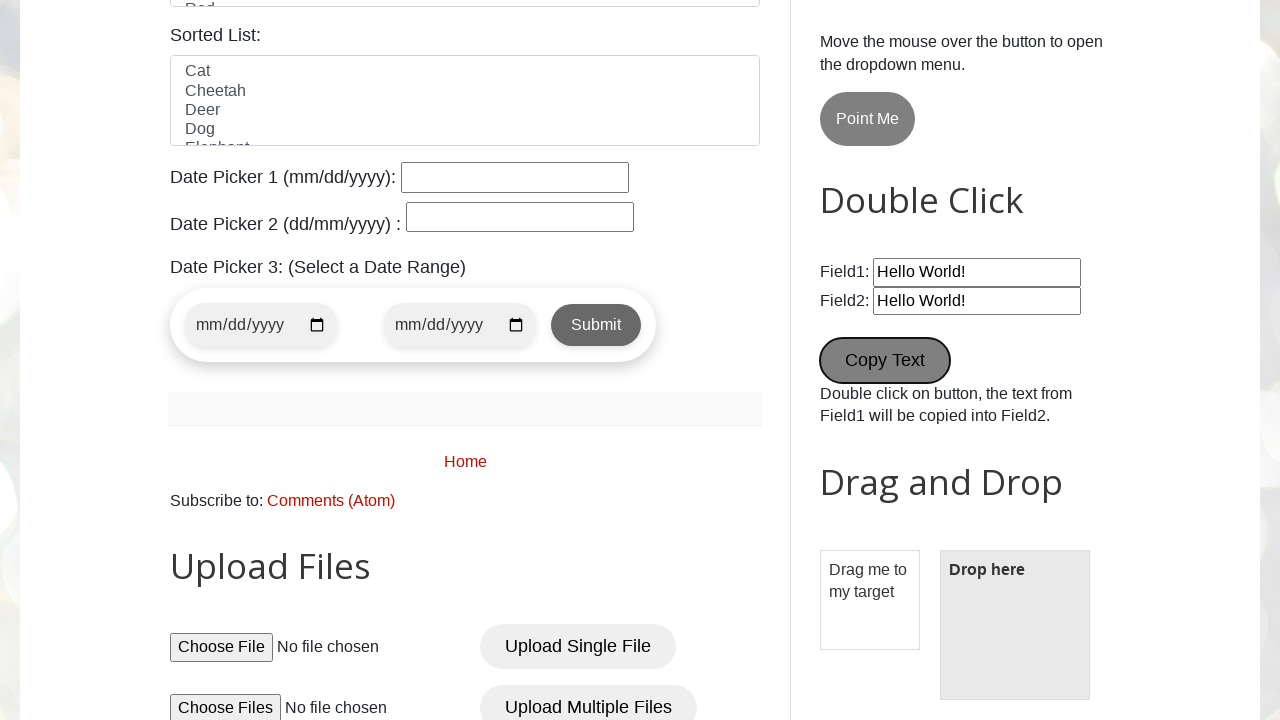

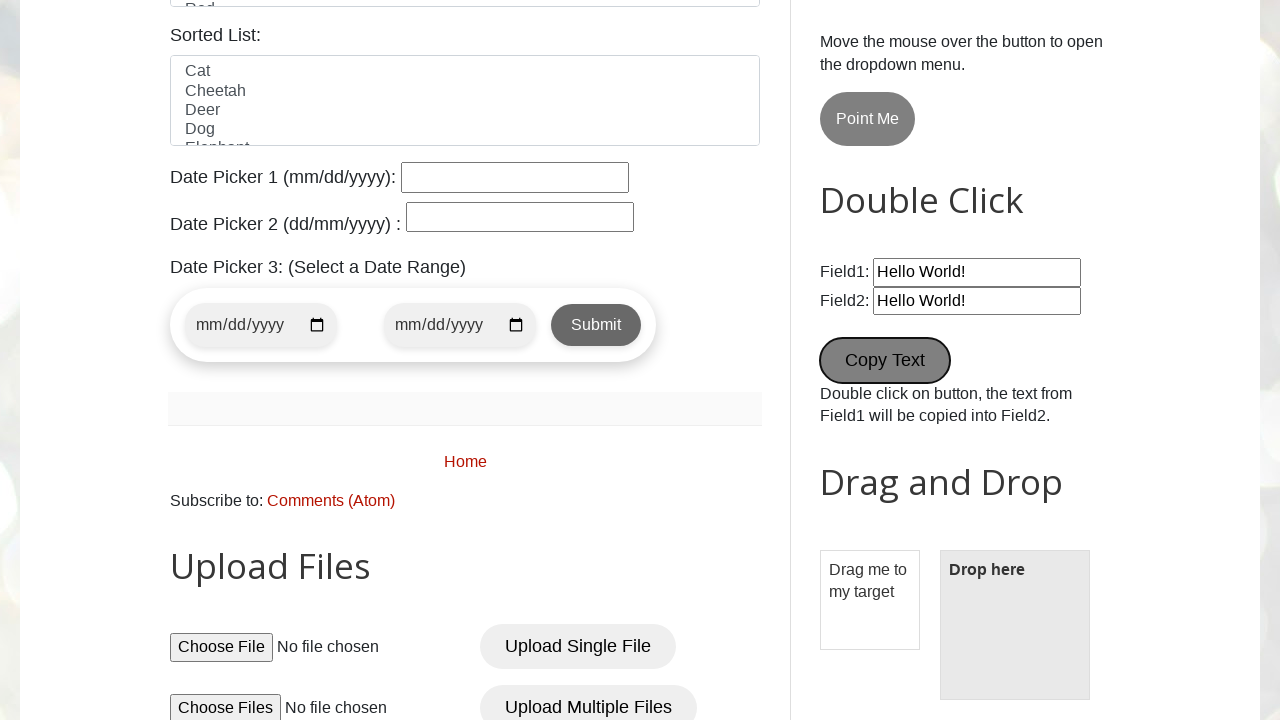